Navigates to OrangeHRM free trial page and fills in the full name field

Starting URL: https://www.orangehrm.com/30-day-free-trial/

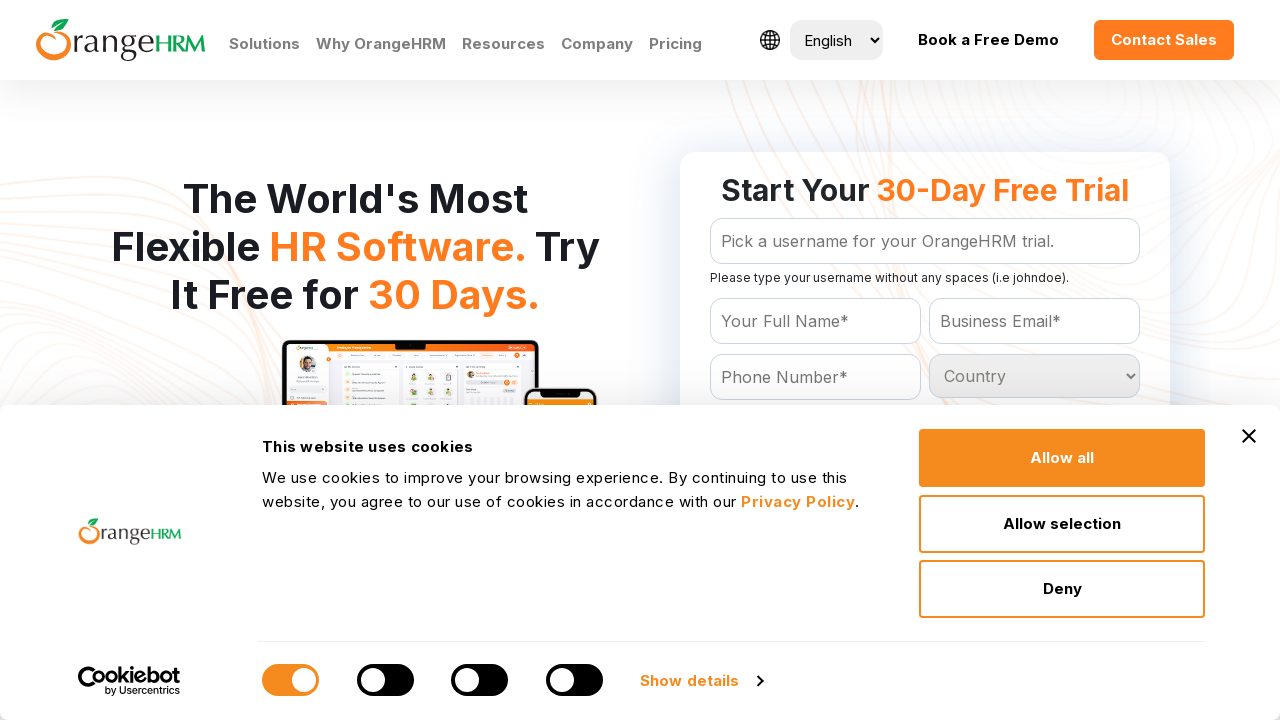

Navigated to OrangeHRM 30-day free trial page
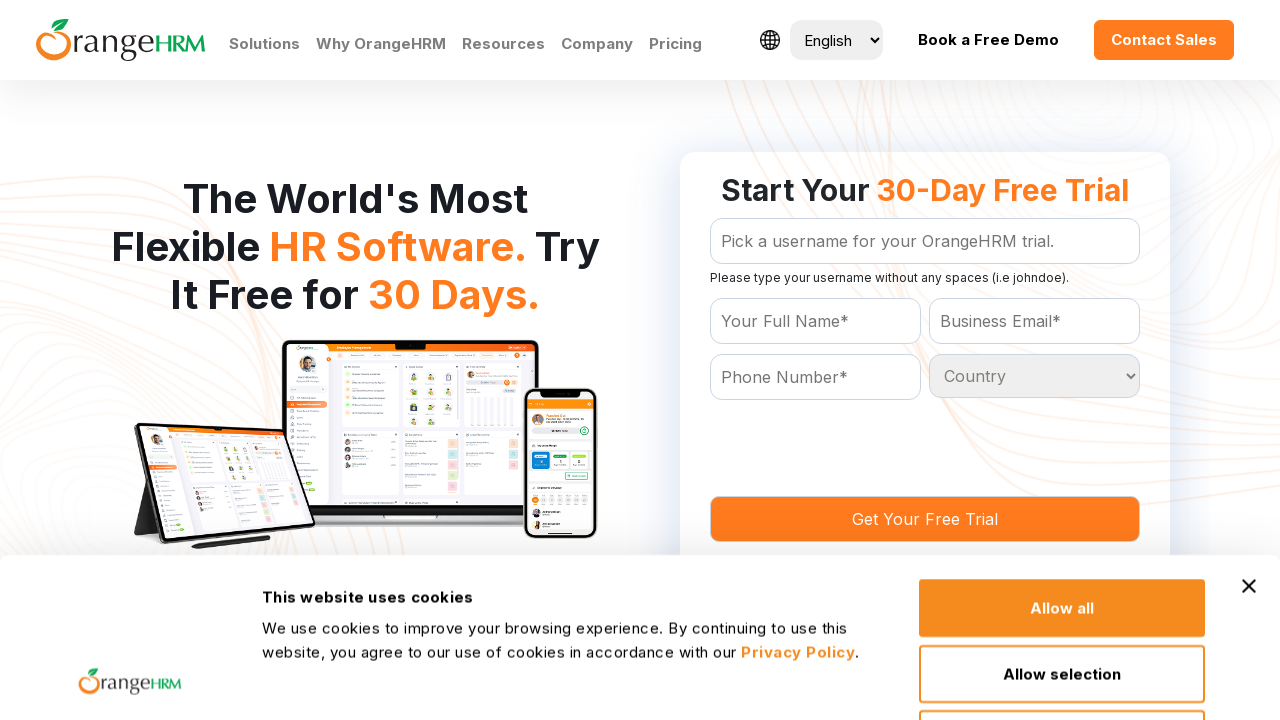

Full name field became visible
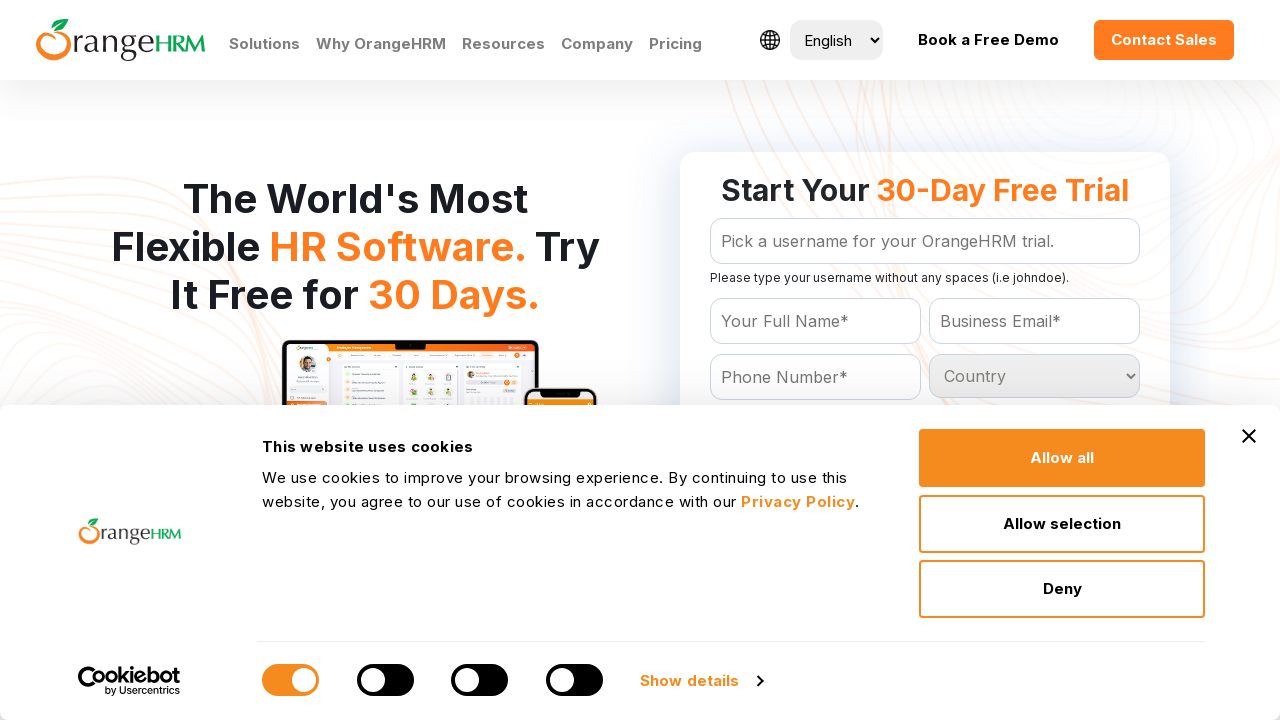

Filled in full name field with 'Ali Khan' on #Form_getForm_Name
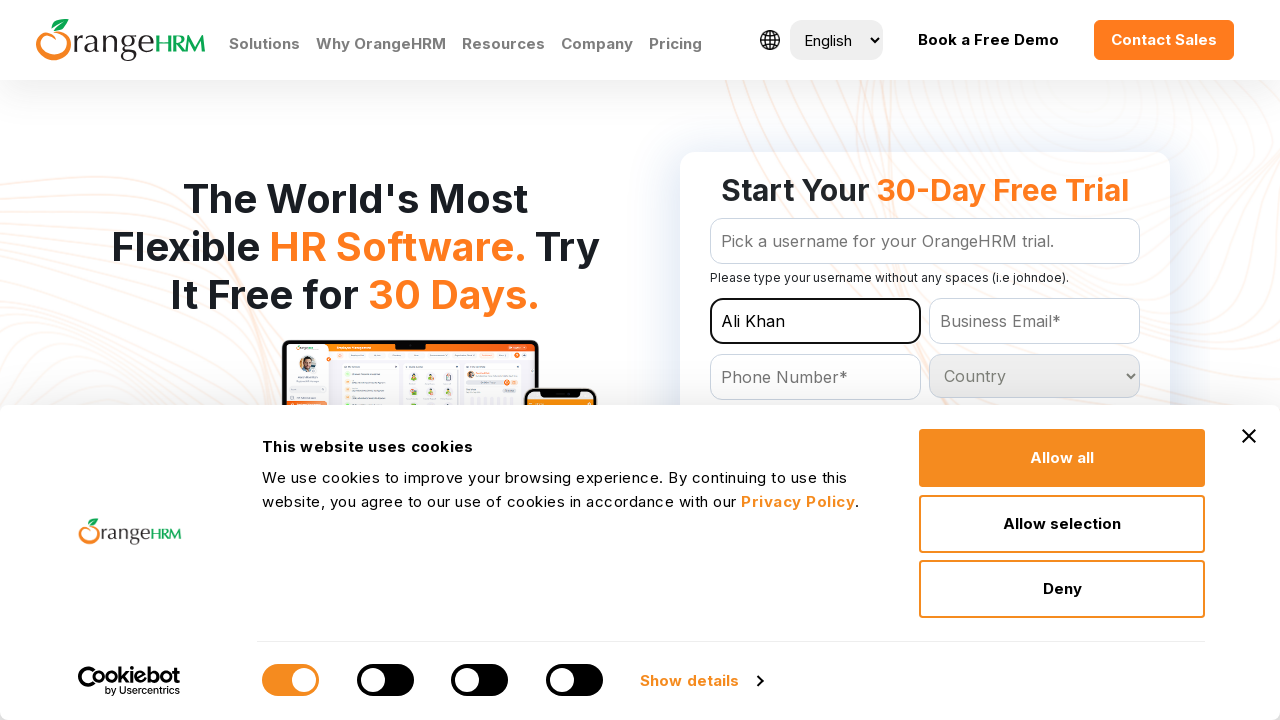

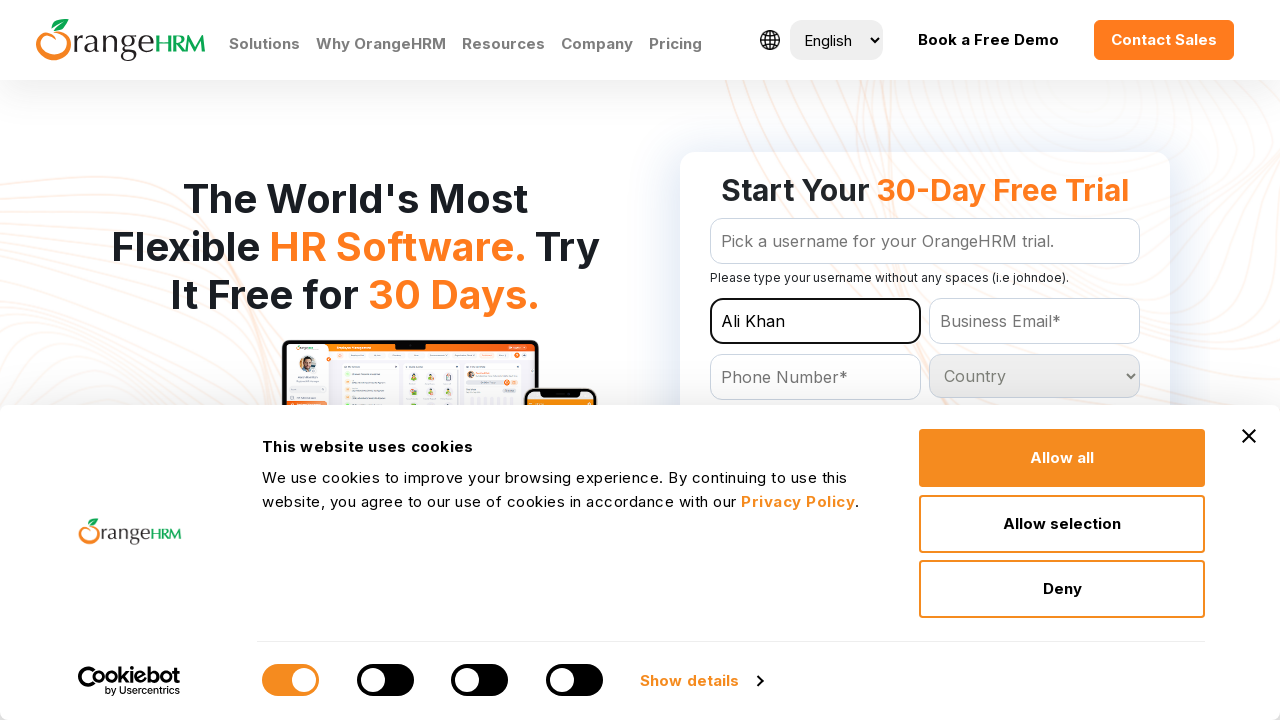